Tests that whitespace is trimmed from edited todo text

Starting URL: https://demo.playwright.dev/todomvc

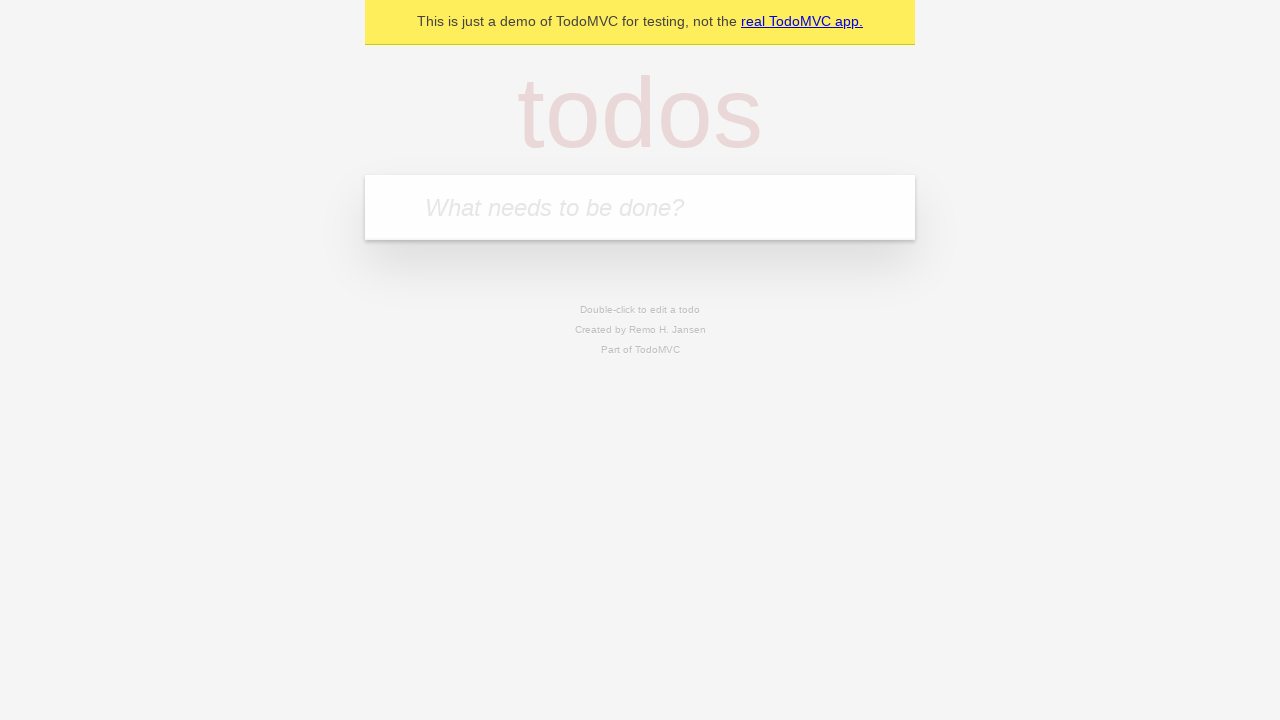

Filled new todo input with 'buy some cheese' on internal:attr=[placeholder="What needs to be done?"i]
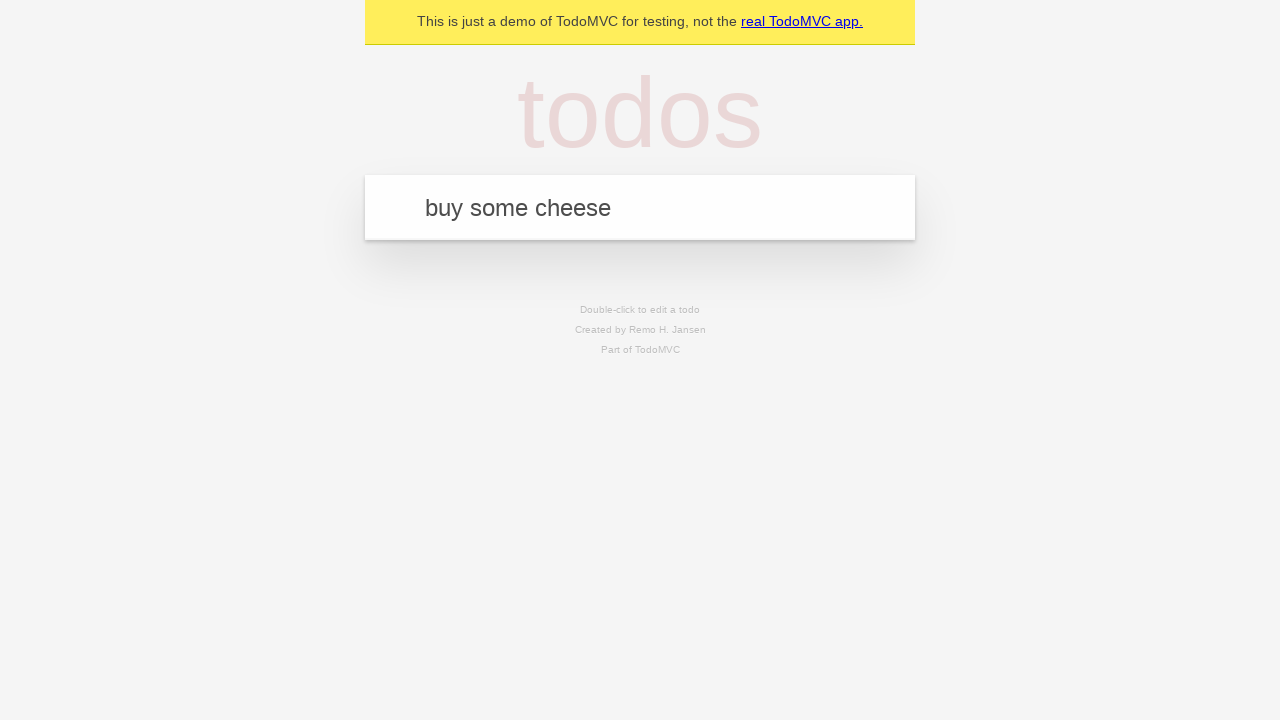

Pressed Enter to create todo 'buy some cheese' on internal:attr=[placeholder="What needs to be done?"i]
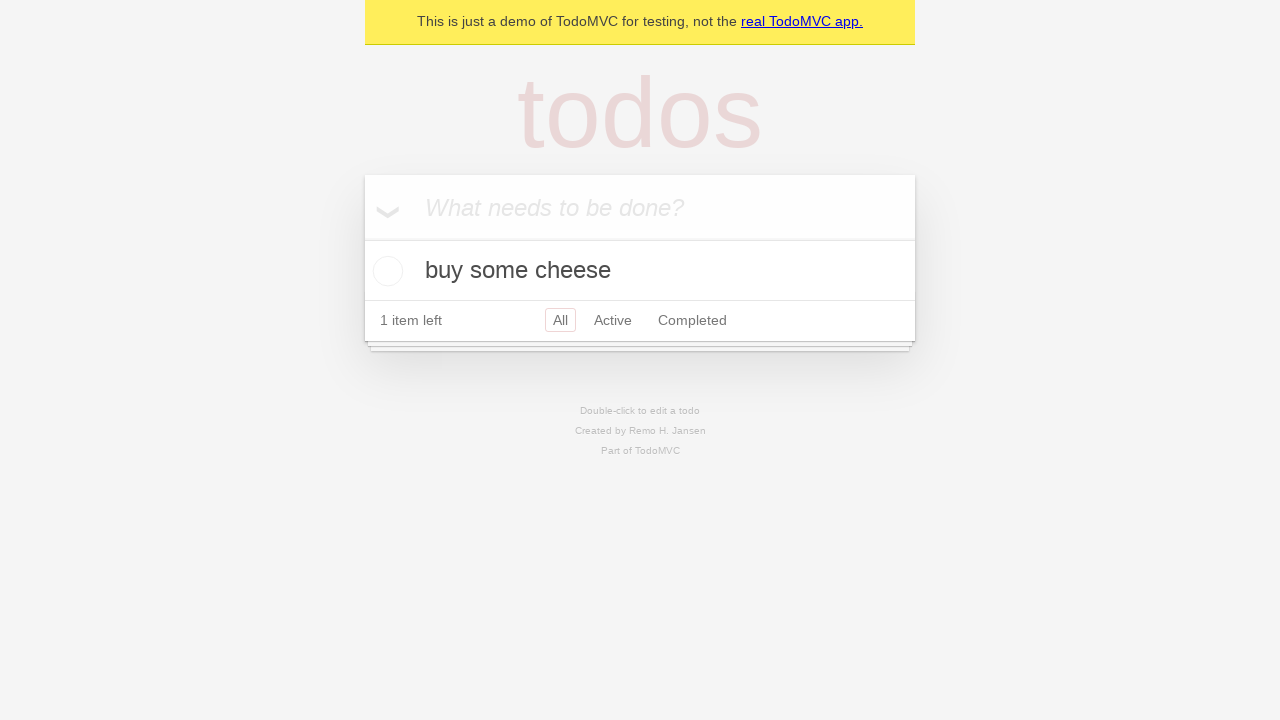

Filled new todo input with 'feed the cat' on internal:attr=[placeholder="What needs to be done?"i]
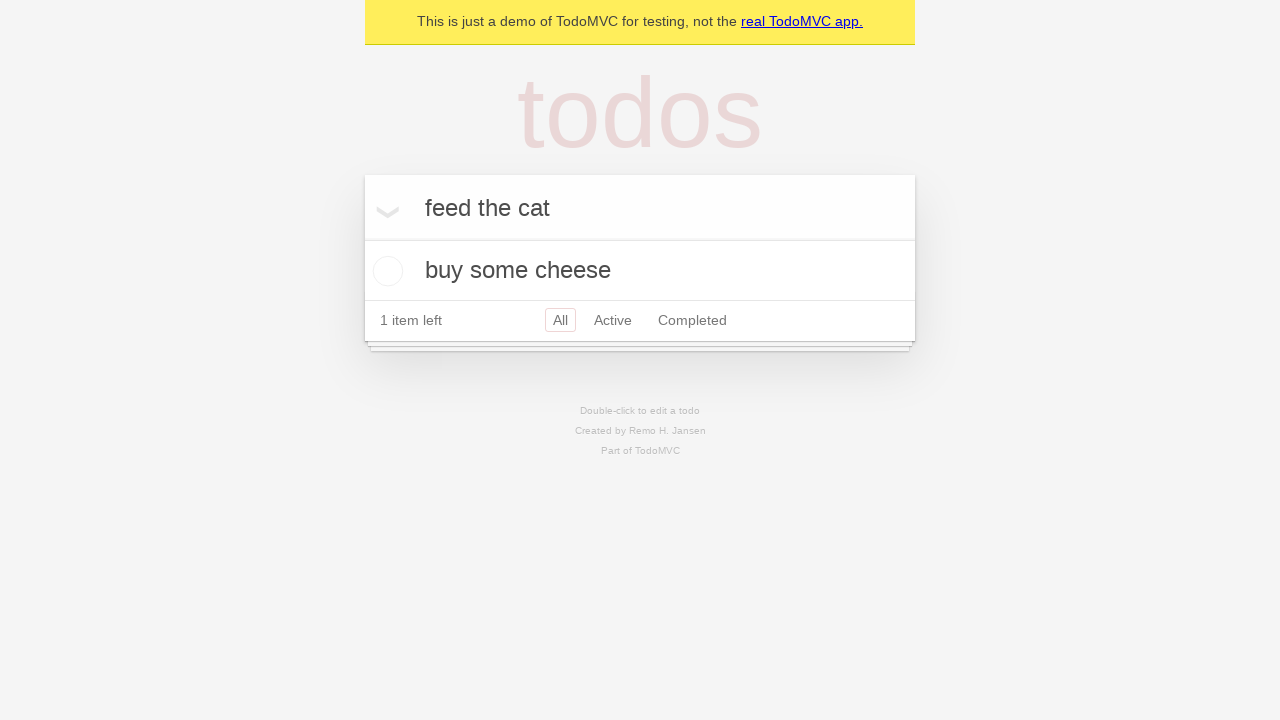

Pressed Enter to create todo 'feed the cat' on internal:attr=[placeholder="What needs to be done?"i]
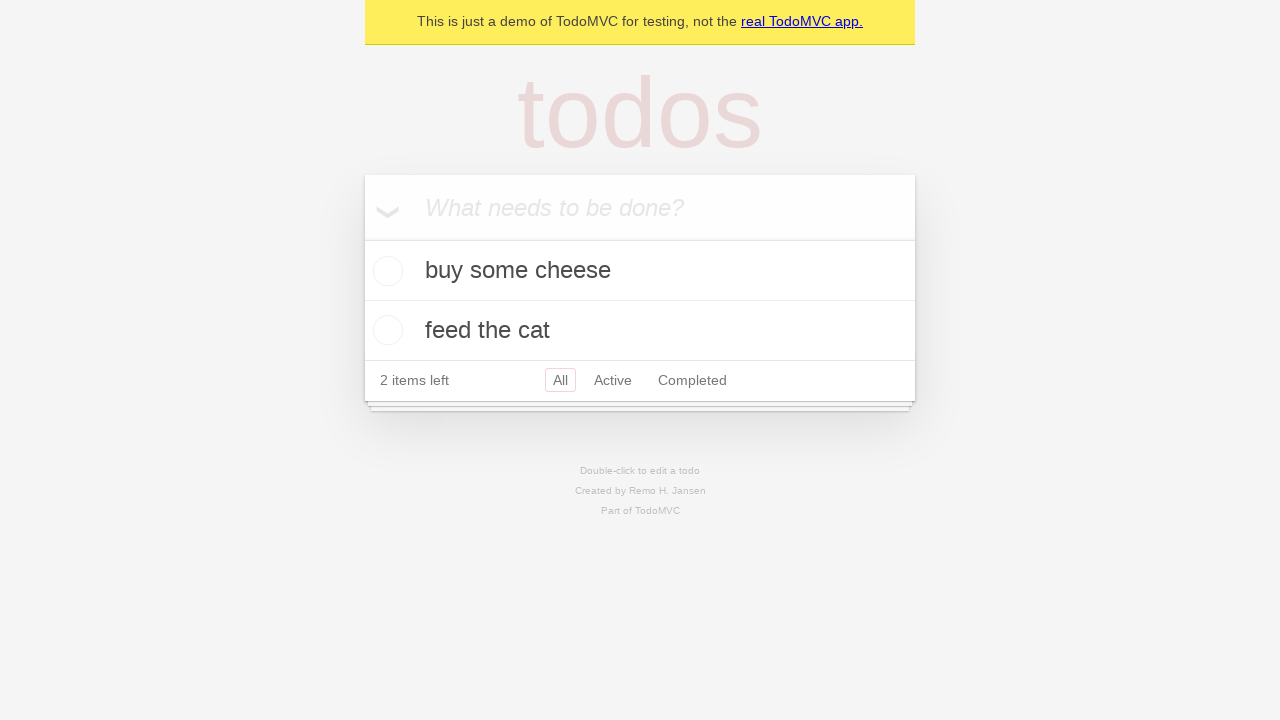

Filled new todo input with 'book a doctors appointment' on internal:attr=[placeholder="What needs to be done?"i]
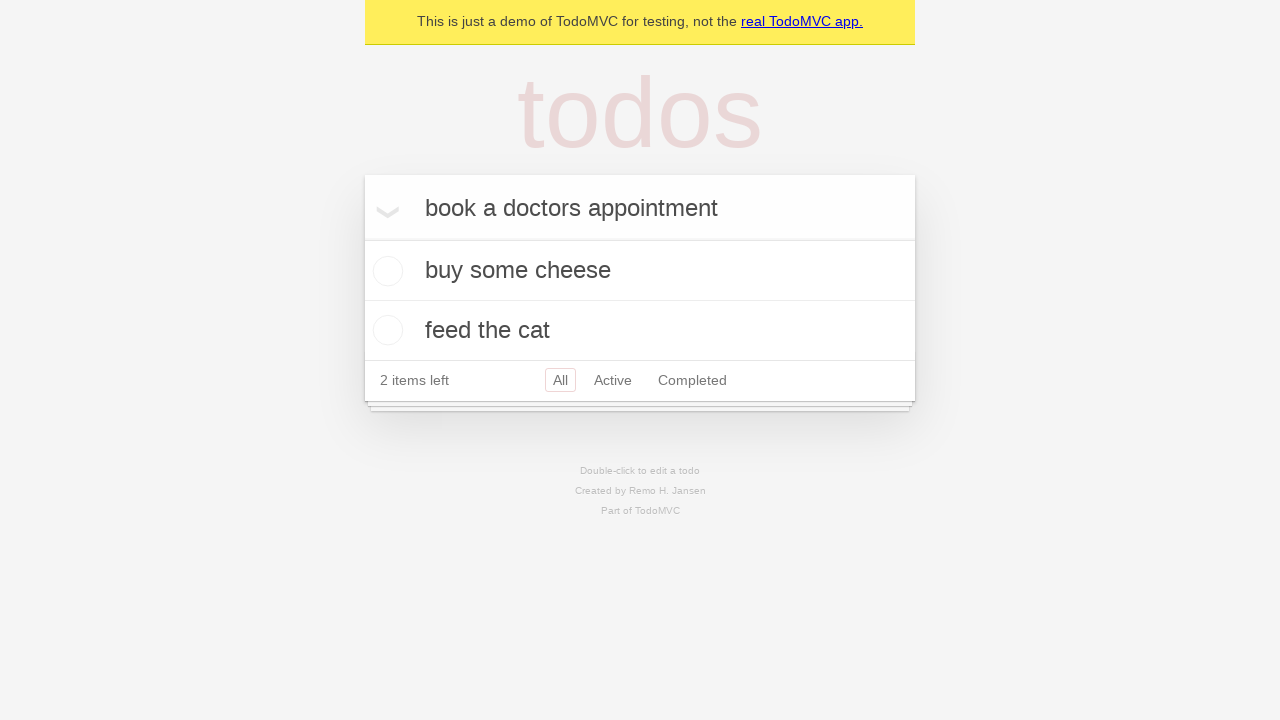

Pressed Enter to create todo 'book a doctors appointment' on internal:attr=[placeholder="What needs to be done?"i]
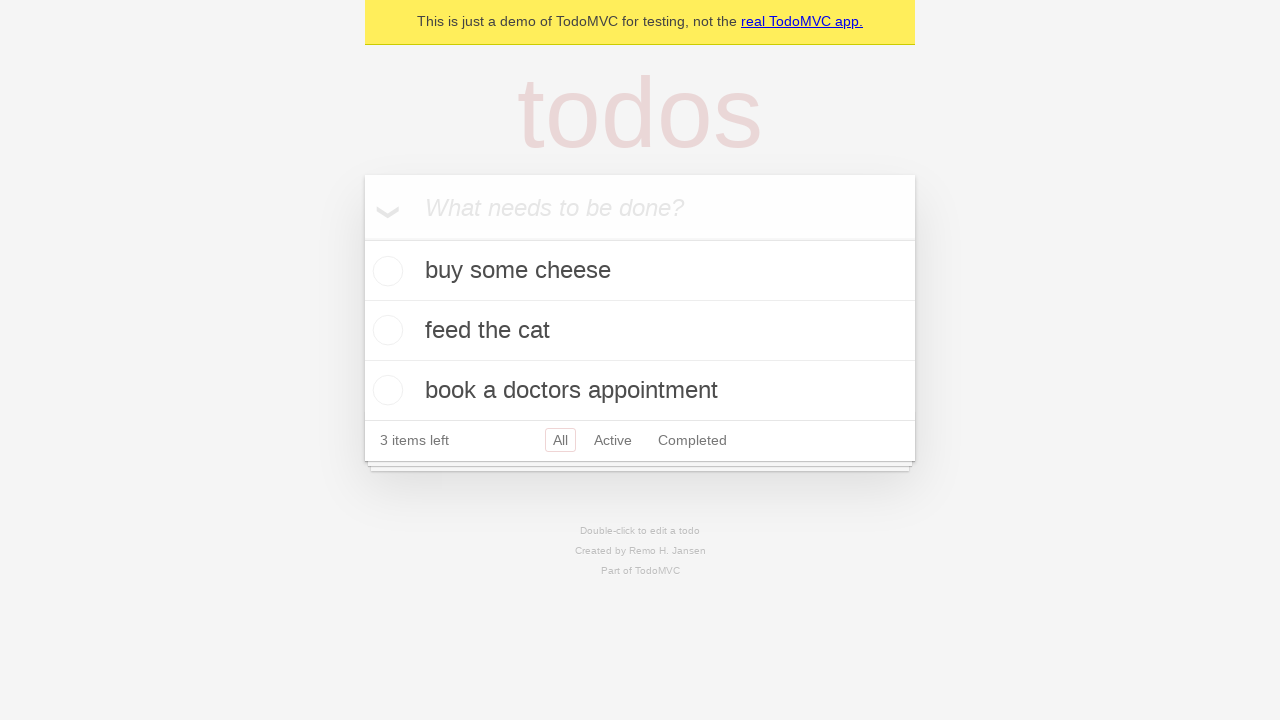

Waited for all three todos to be created
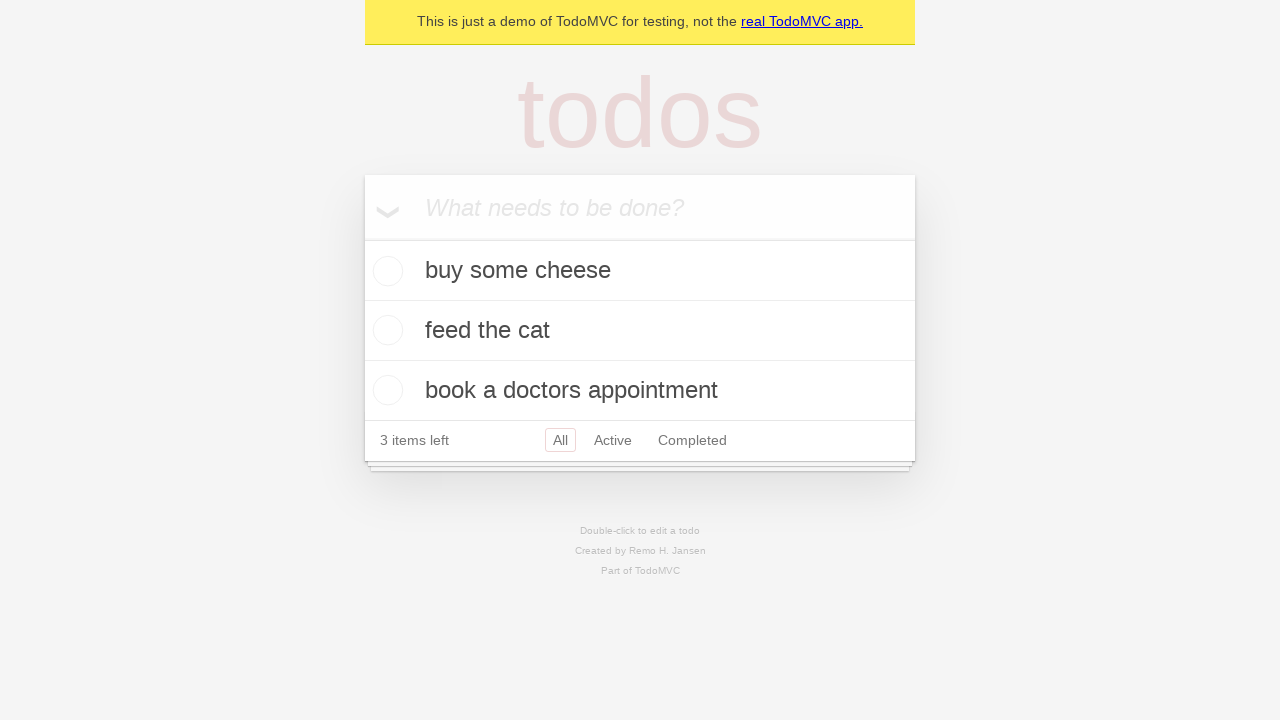

Double-clicked second todo item to enter edit mode at (640, 331) on internal:testid=[data-testid="todo-item"s] >> nth=1
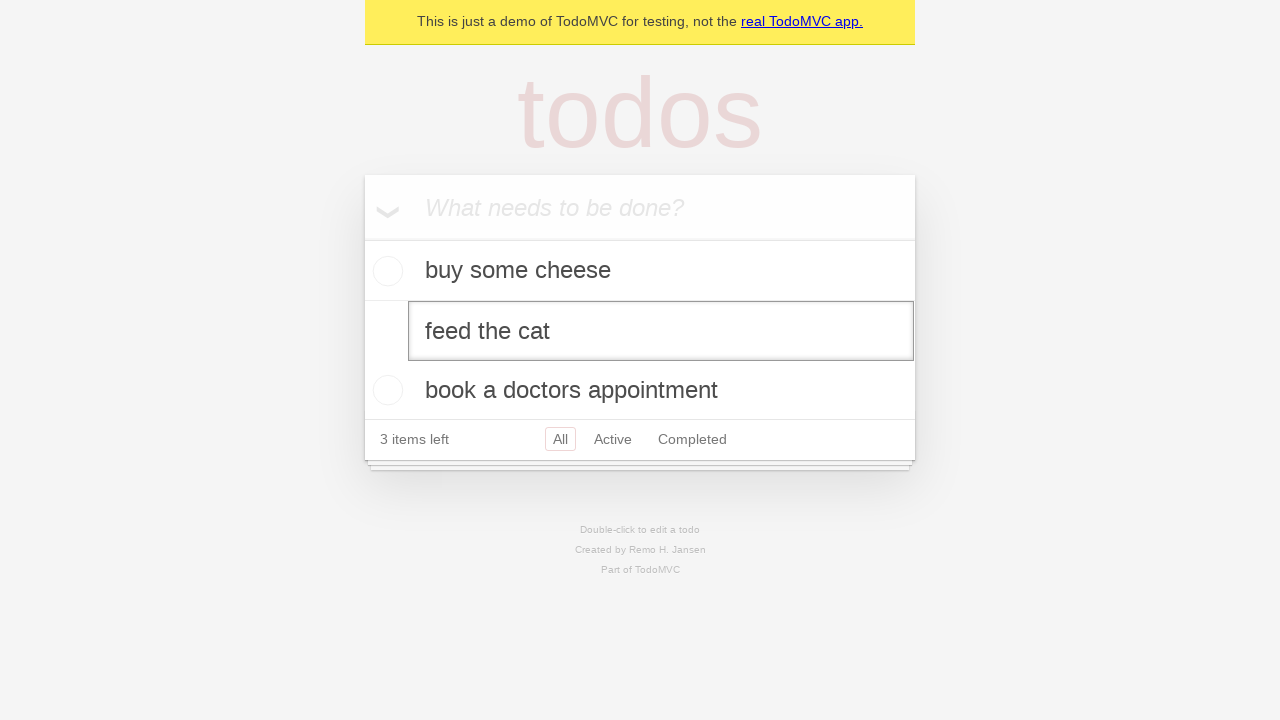

Filled edit field with whitespace-padded text '    buy some sausages    ' on internal:testid=[data-testid="todo-item"s] >> nth=1 >> internal:role=textbox[nam
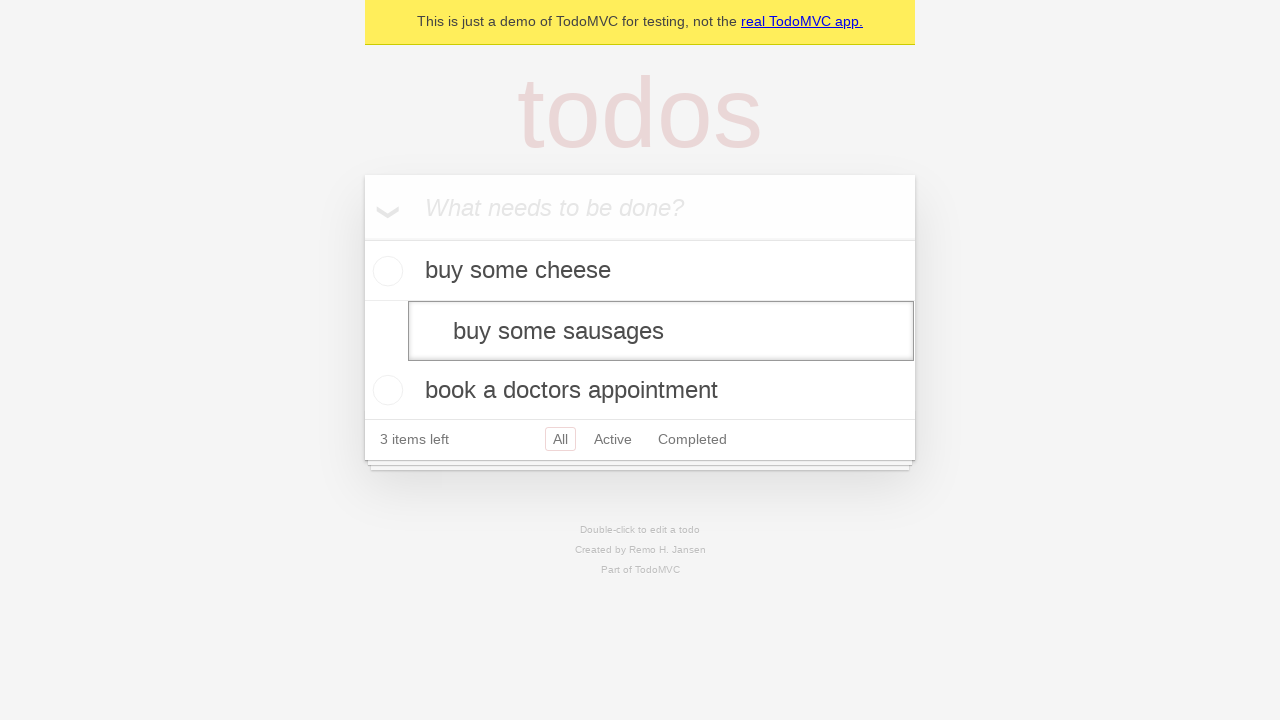

Pressed Enter to confirm edit and verify whitespace trimming on internal:testid=[data-testid="todo-item"s] >> nth=1 >> internal:role=textbox[nam
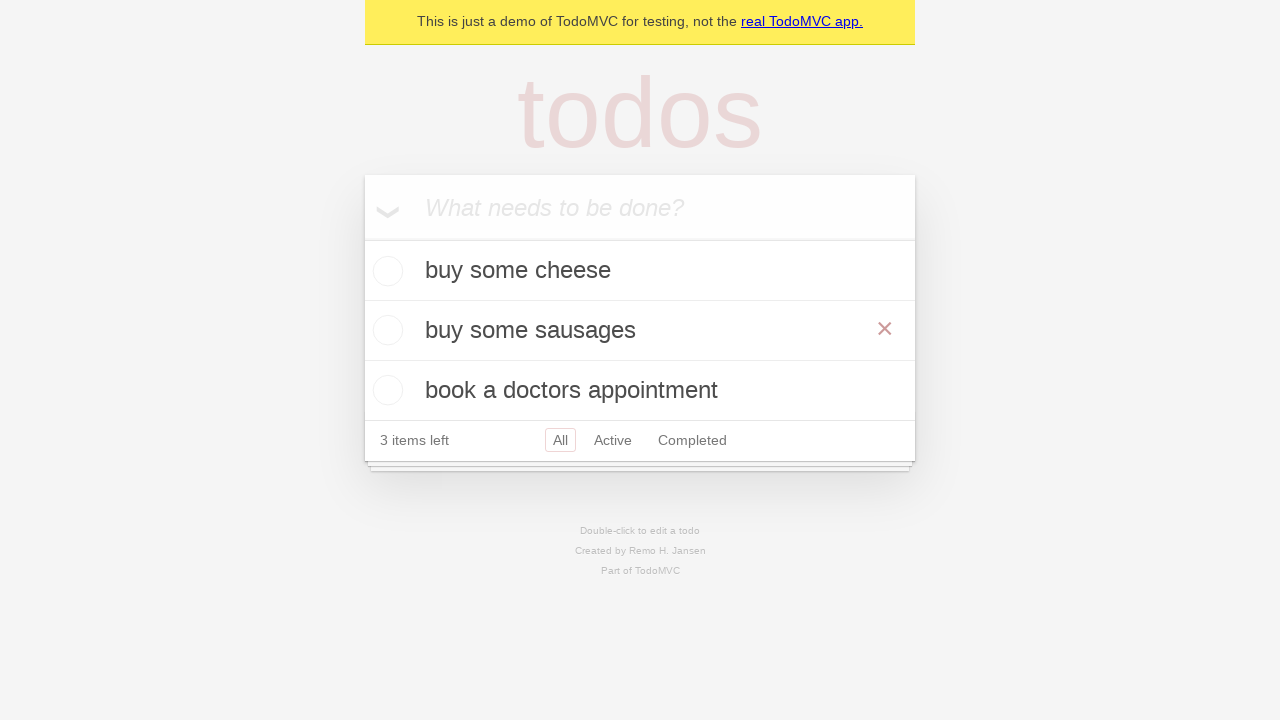

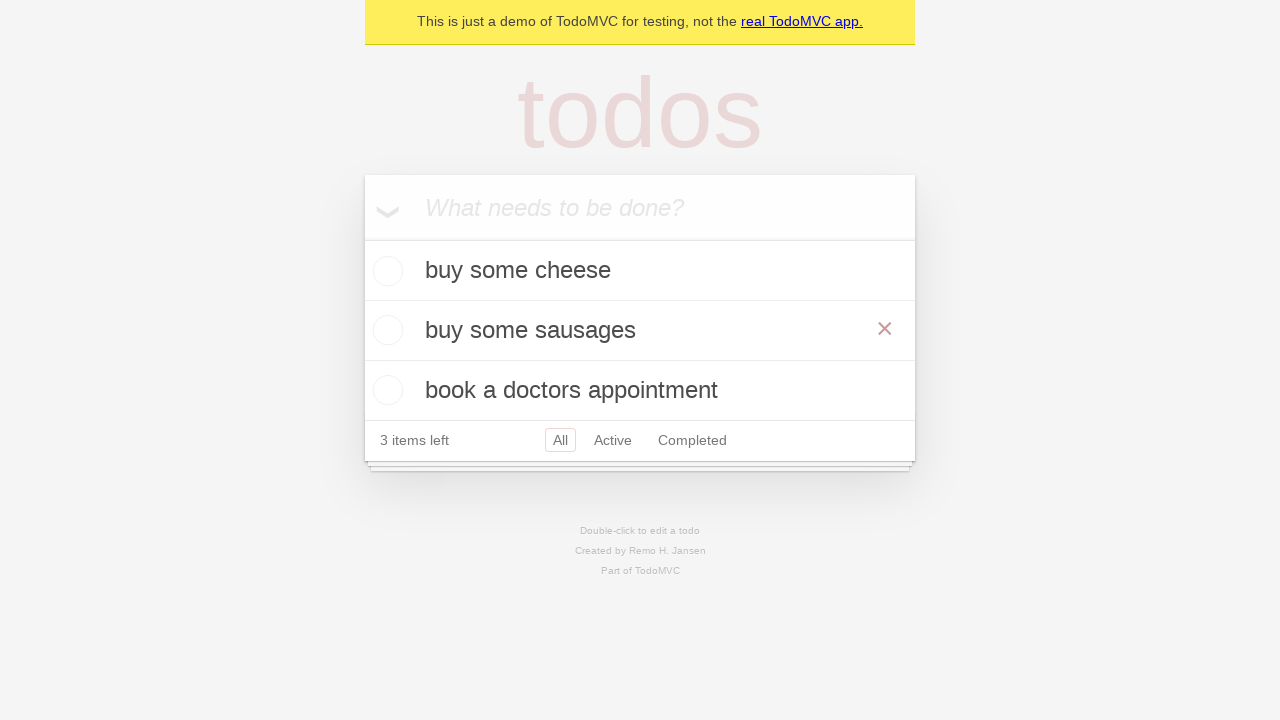